Tests the booking form on the Evinced demo page by selecting "Tiny Home" from the home type dropdown and "East Coast" from the location dropdown.

Starting URL: https://demo.evinced.com/

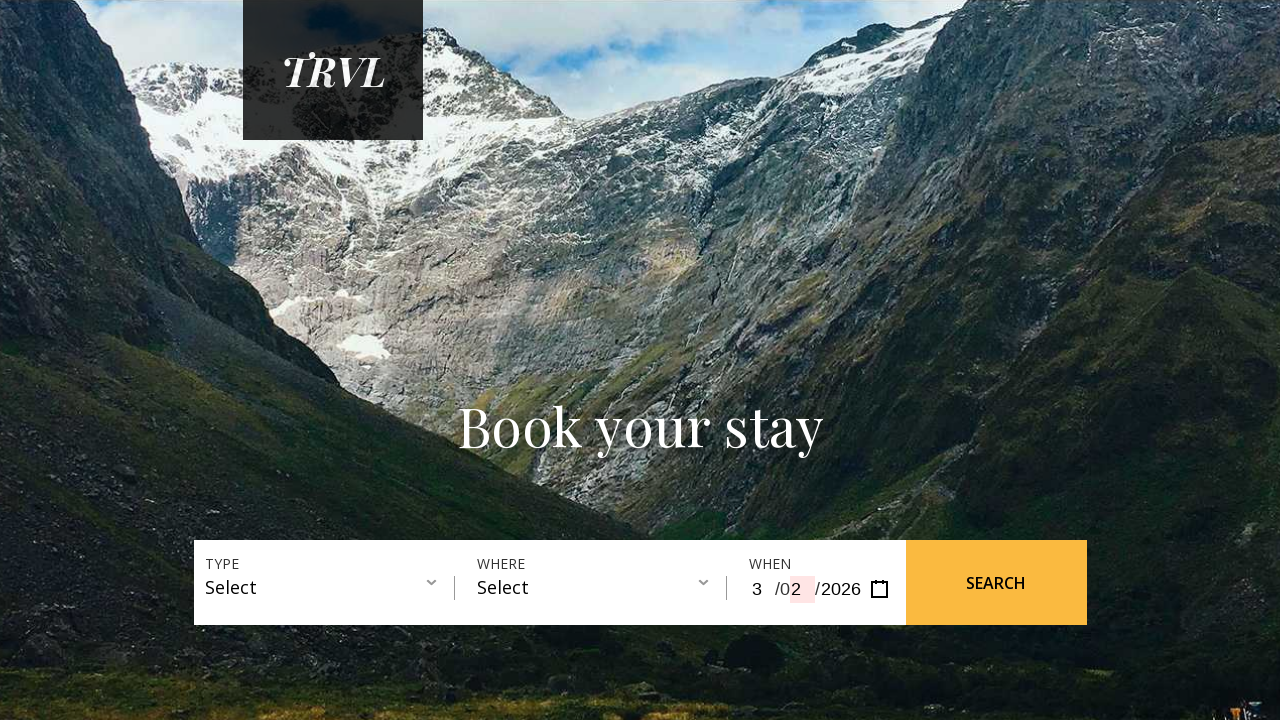

Clicked the home type dropdown to open it at (330, 588) on #gatsby-focus-wrapper > main > div.wrapper-banner > div.filter-container > div:n
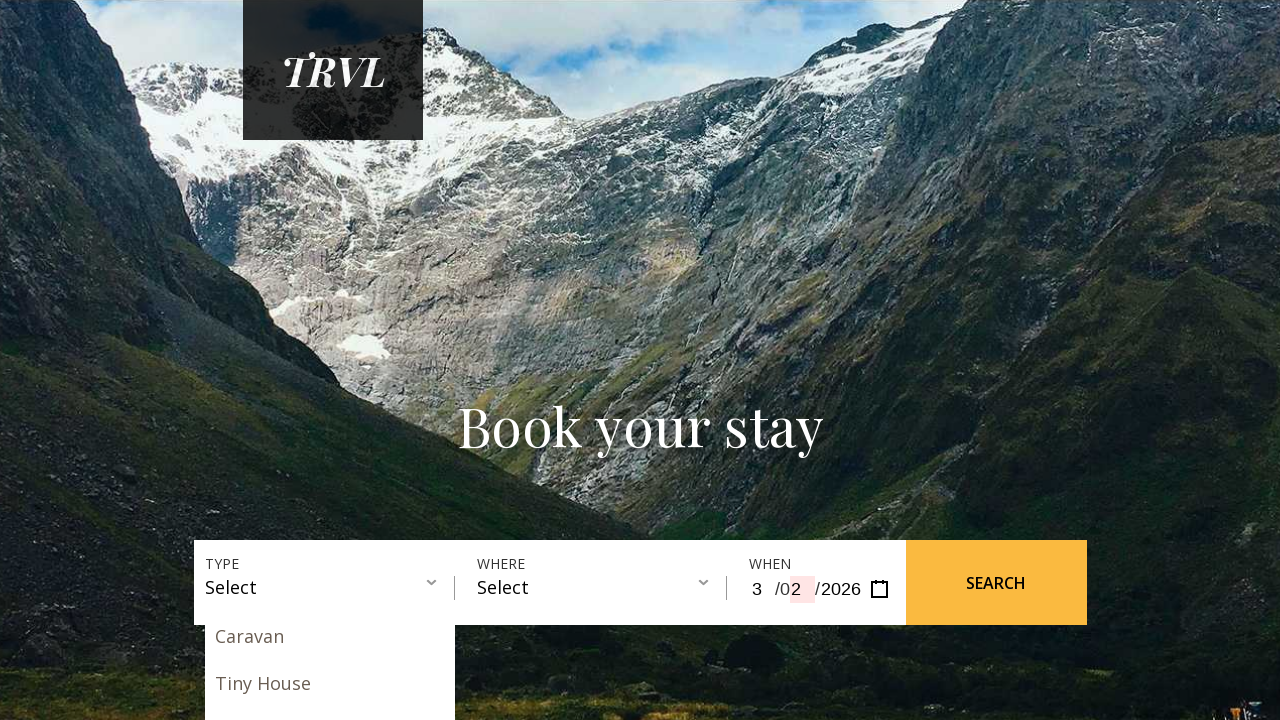

Selected 'Tiny Home' from the home type dropdown at (330, 683) on #gatsby-focus-wrapper > main > div.wrapper-banner > div.filter-container > div:n
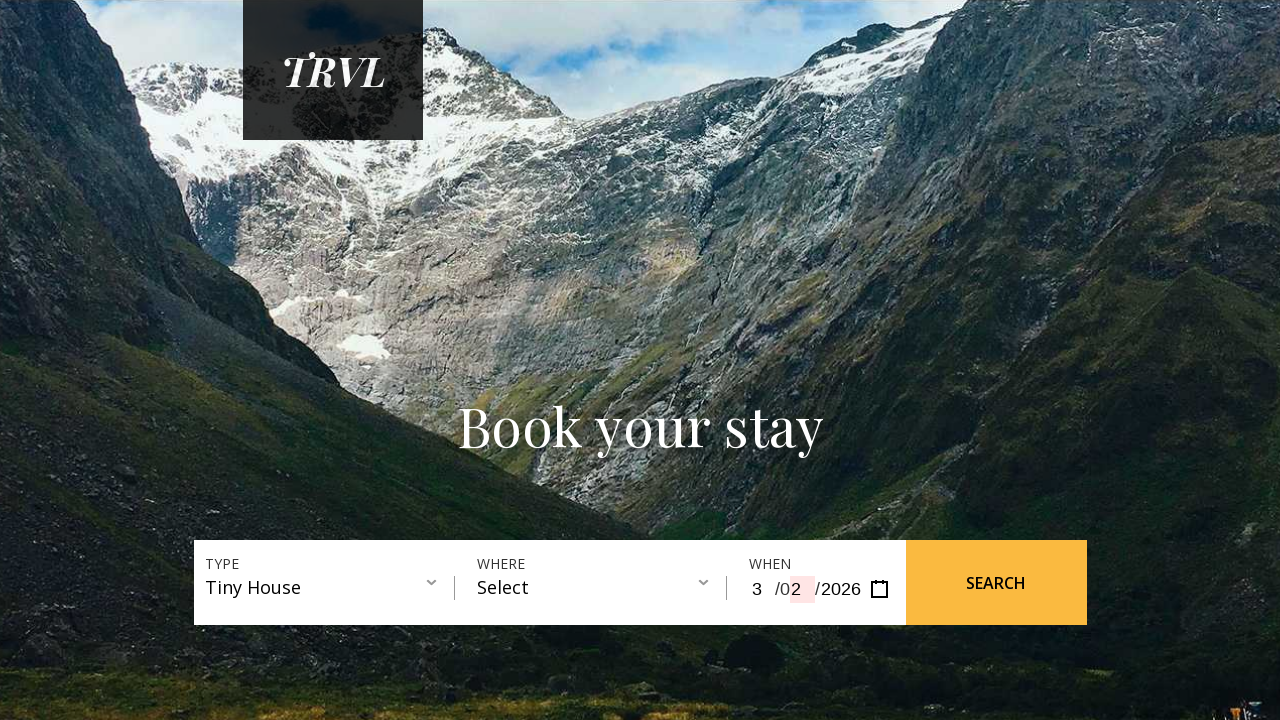

Clicked the location dropdown to open it at (602, 588) on #gatsby-focus-wrapper > main > div.wrapper-banner > div.filter-container > div:n
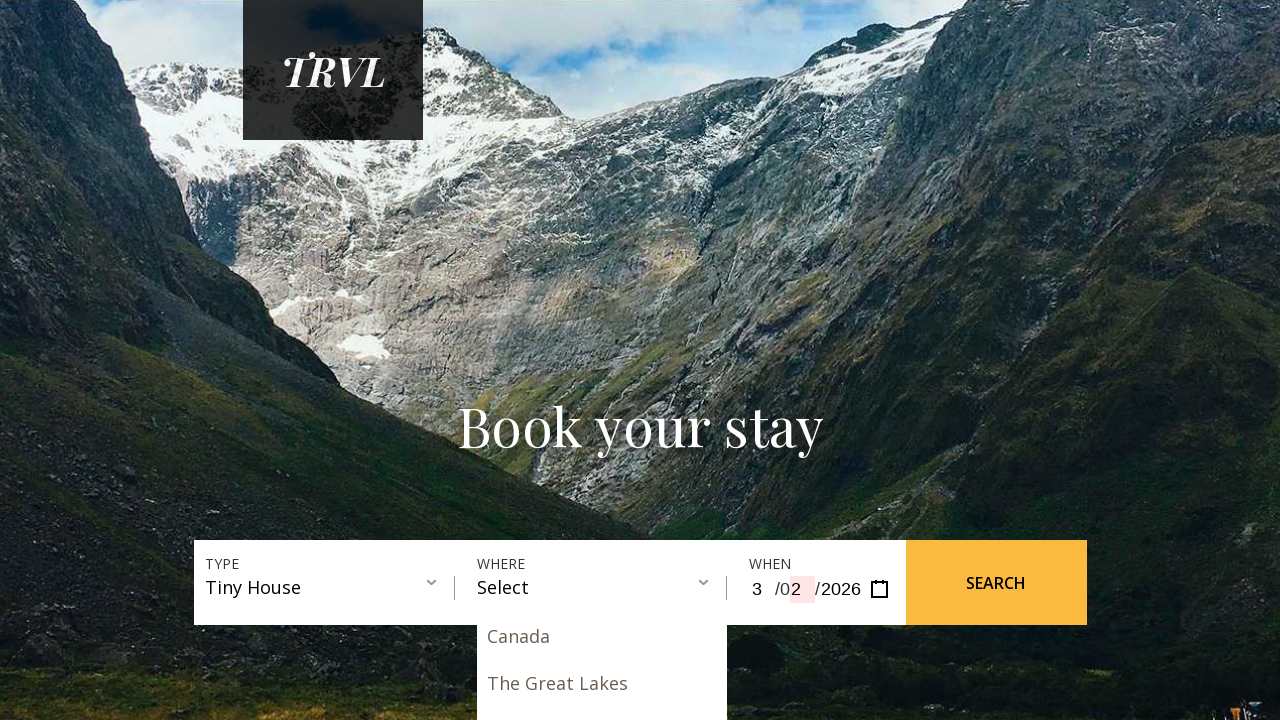

Selected 'East Coast' from the location dropdown at (602, 703) on #gatsby-focus-wrapper > main > div.wrapper-banner > div.filter-container > div:n
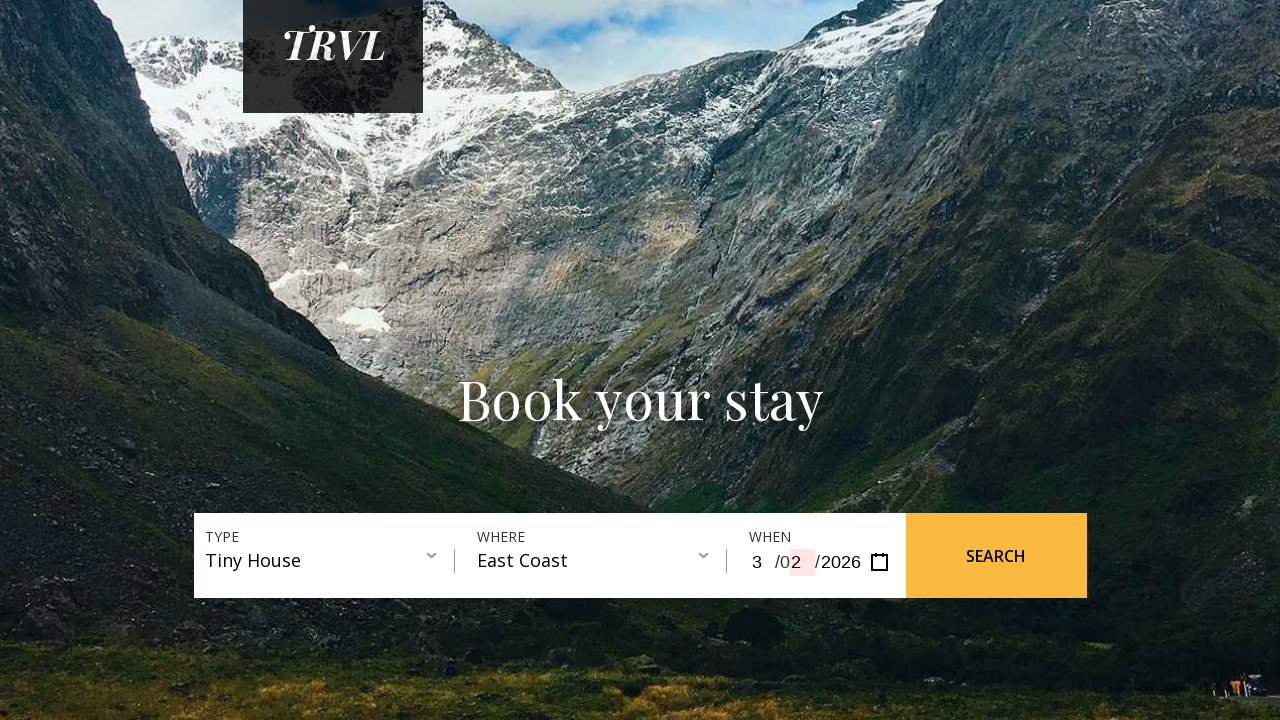

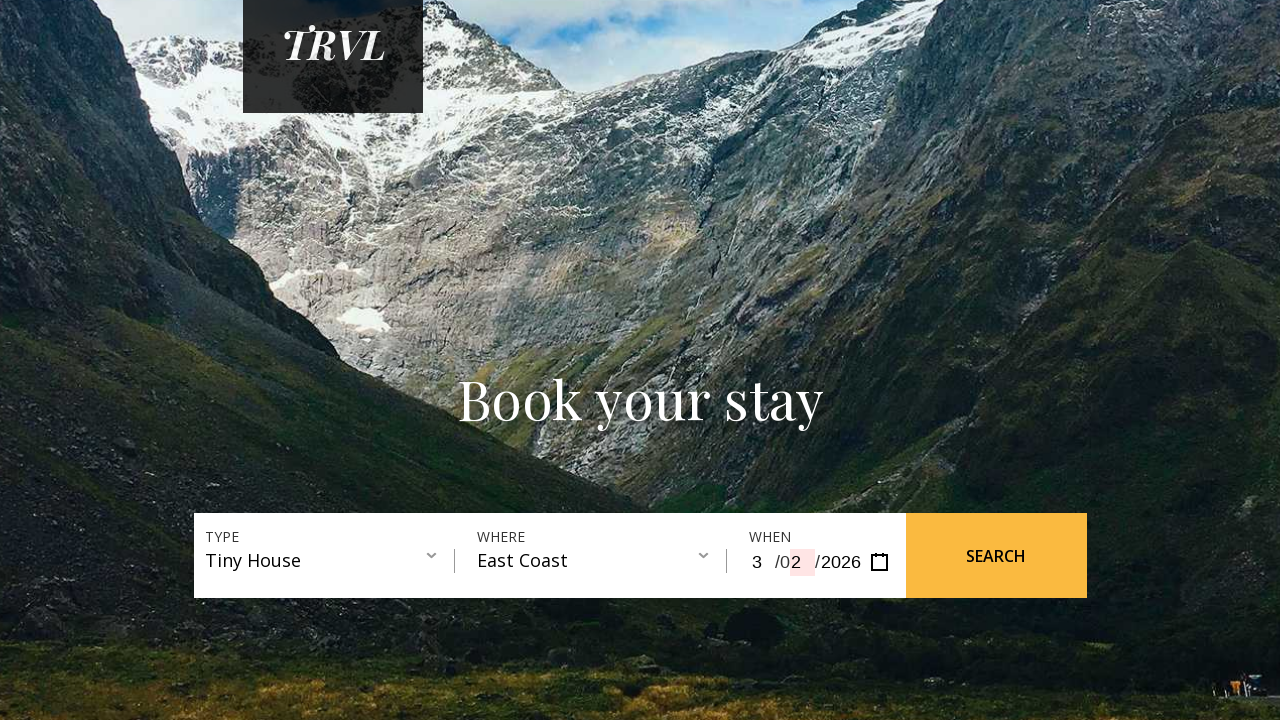